Tests selecting a single checkbox by clicking on the checkbox with value "21-40" and verifying it becomes selected

Starting URL: https://popageorgianvictor.github.io/PUBLISHED-WEBPAGES/checkbox

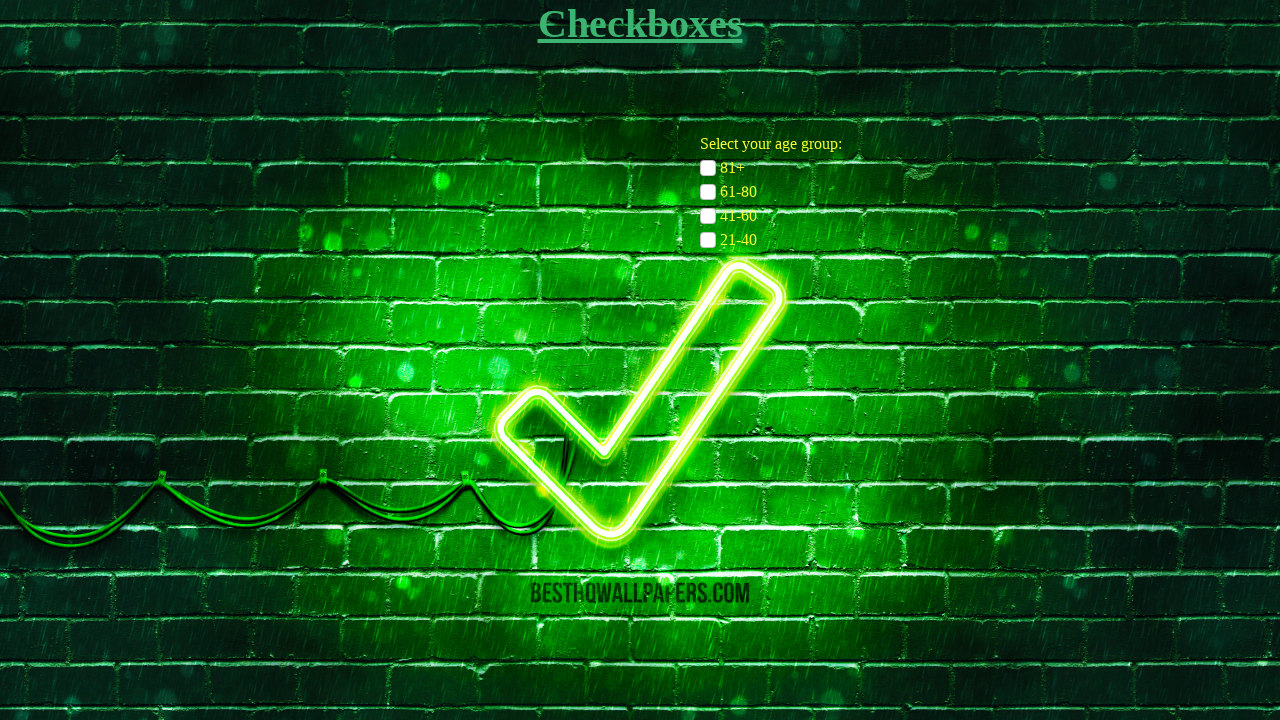

Navigated to checkbox test page
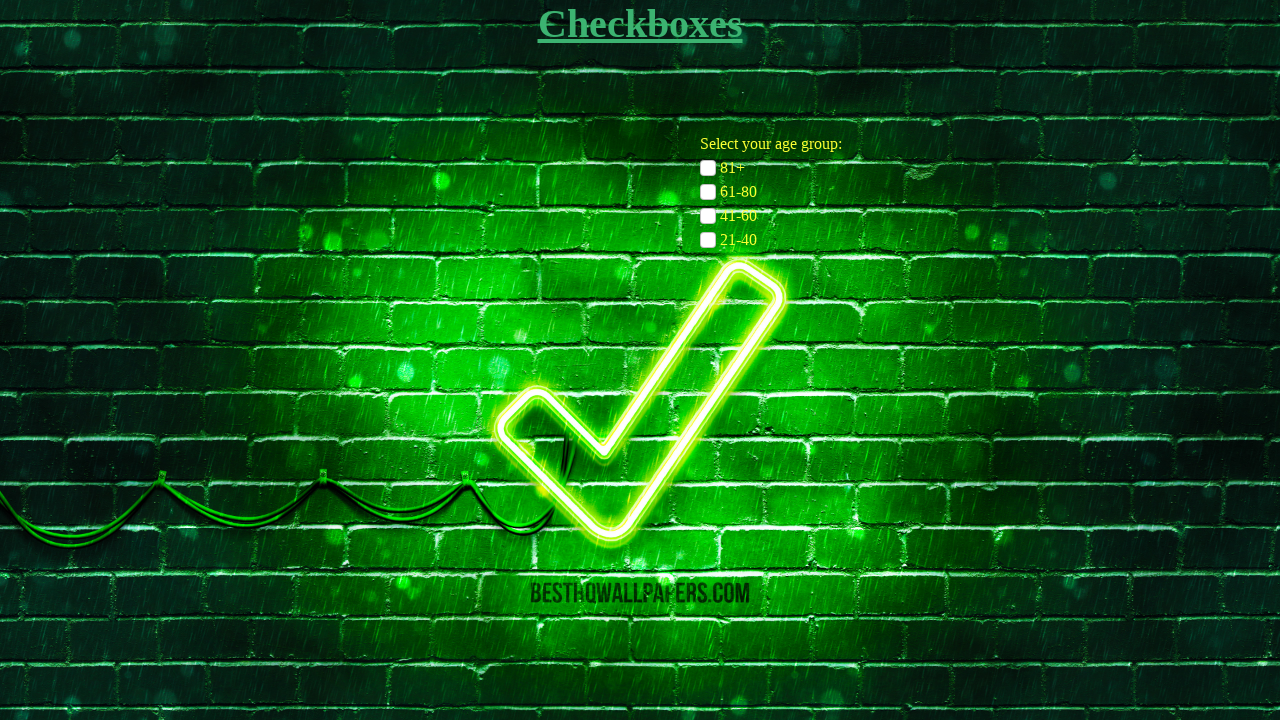

Located checkbox with value '21-40'
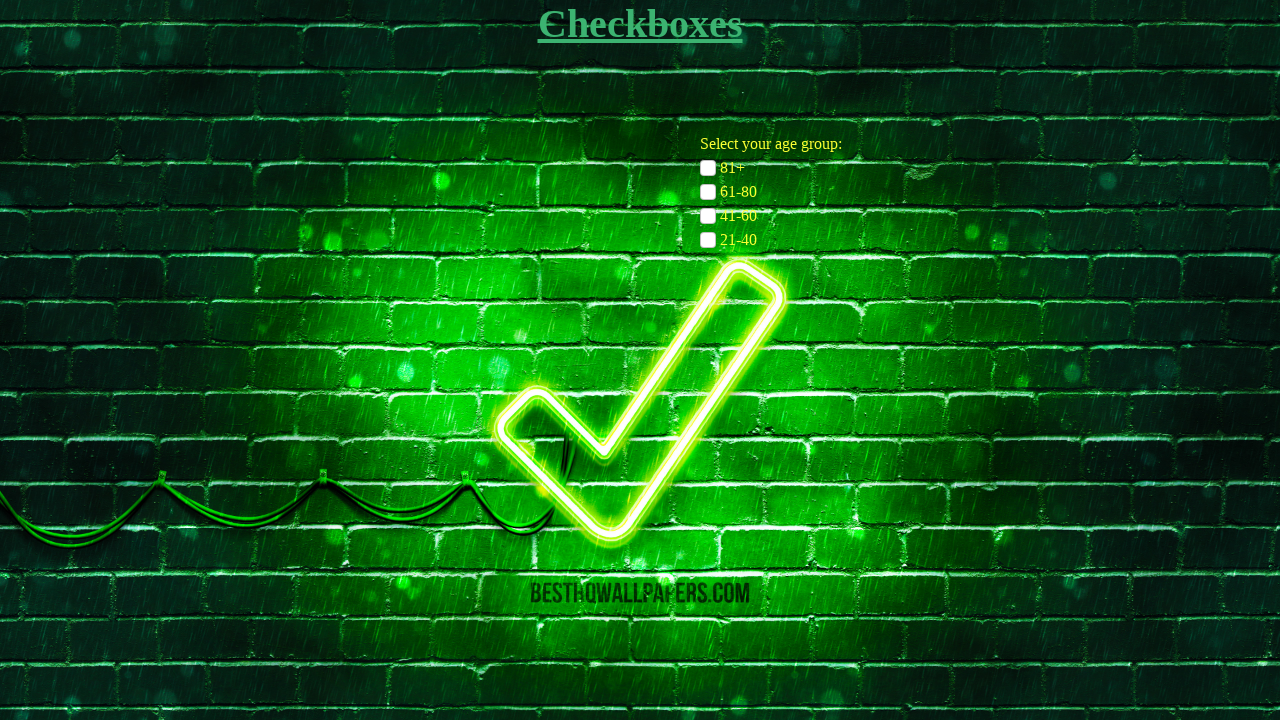

Clicked checkbox with value '21-40' at (708, 240) on input[name="age-group-checkbox"][value="21-40"]
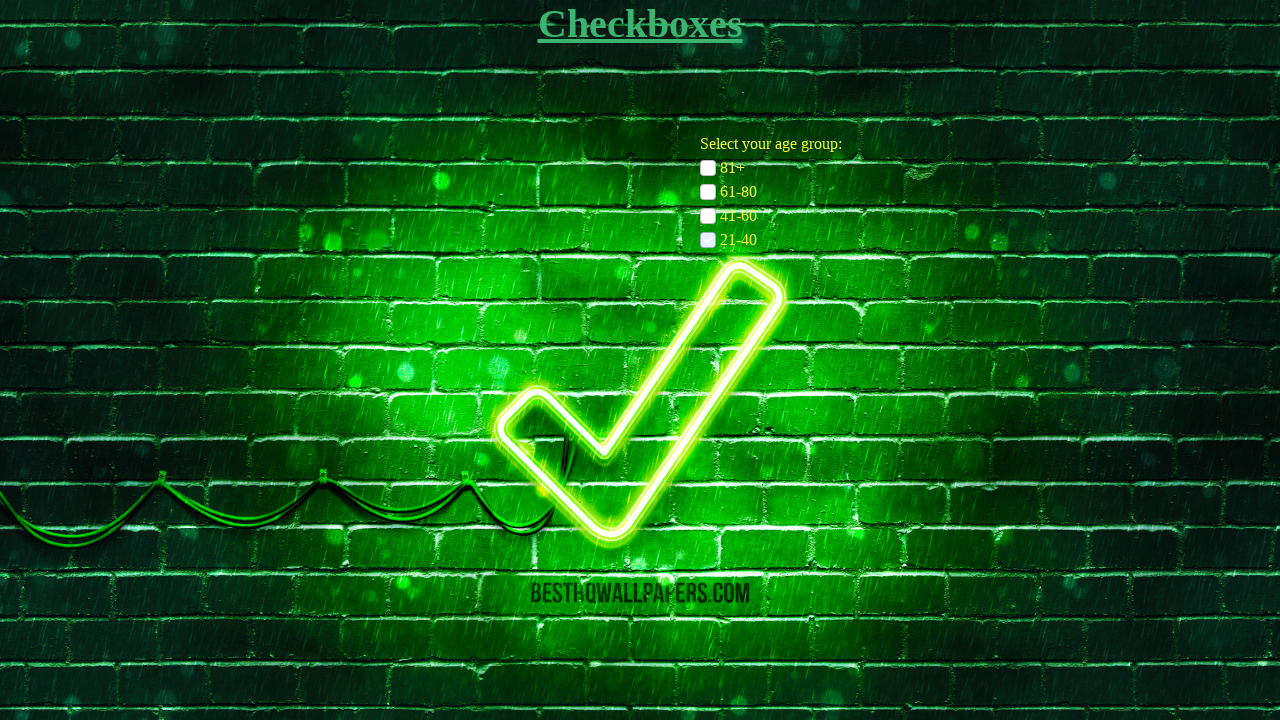

Verified checkbox with value '21-40' is selected
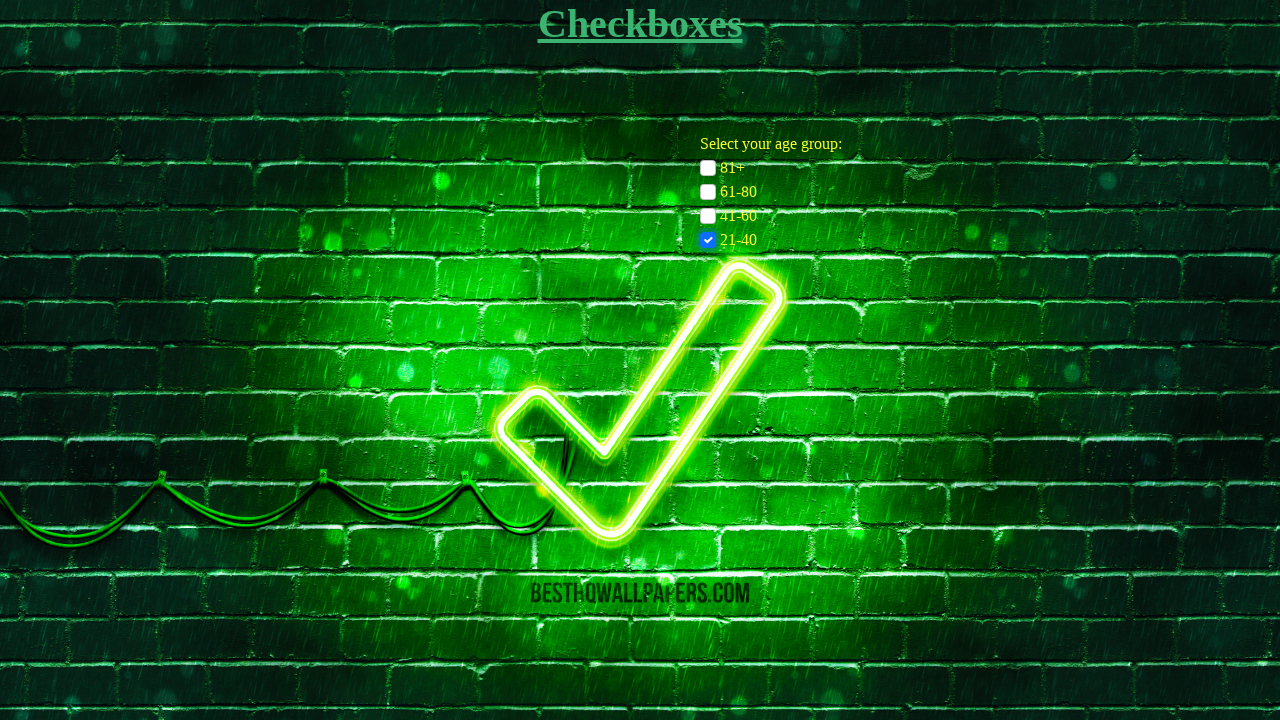

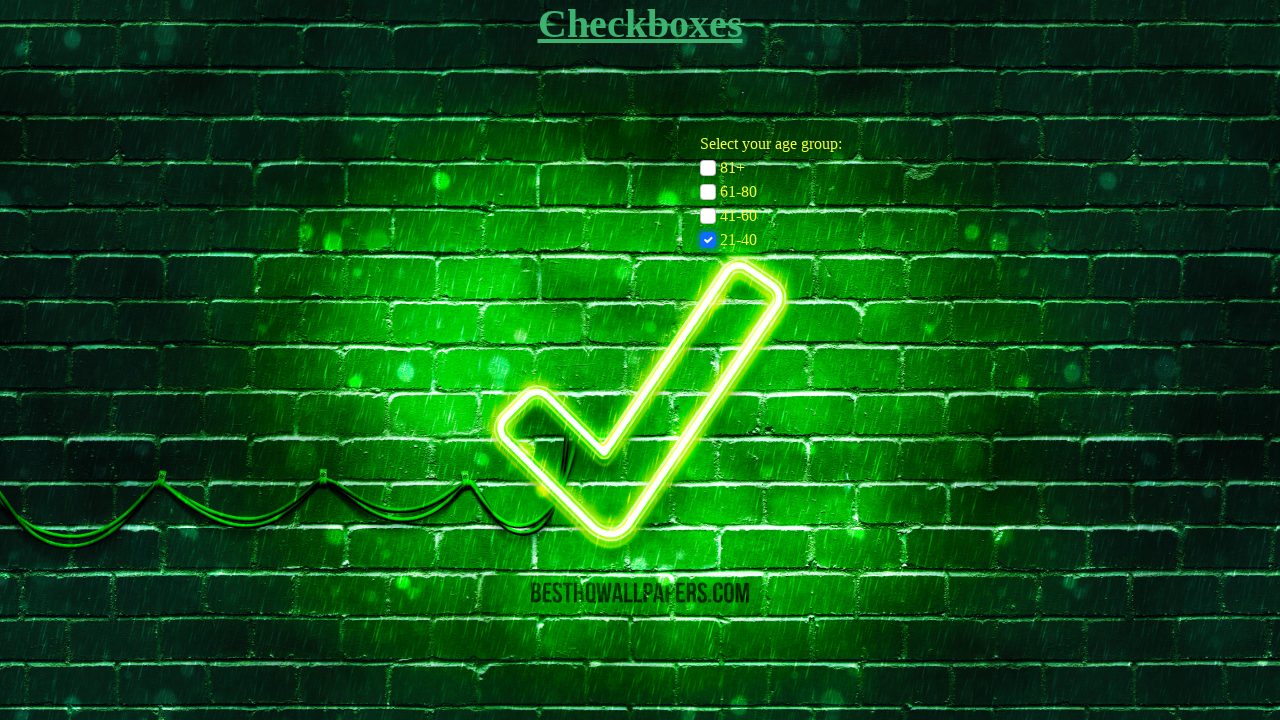